Tests that the counter displays the current number of todo items

Starting URL: https://demo.playwright.dev/todomvc

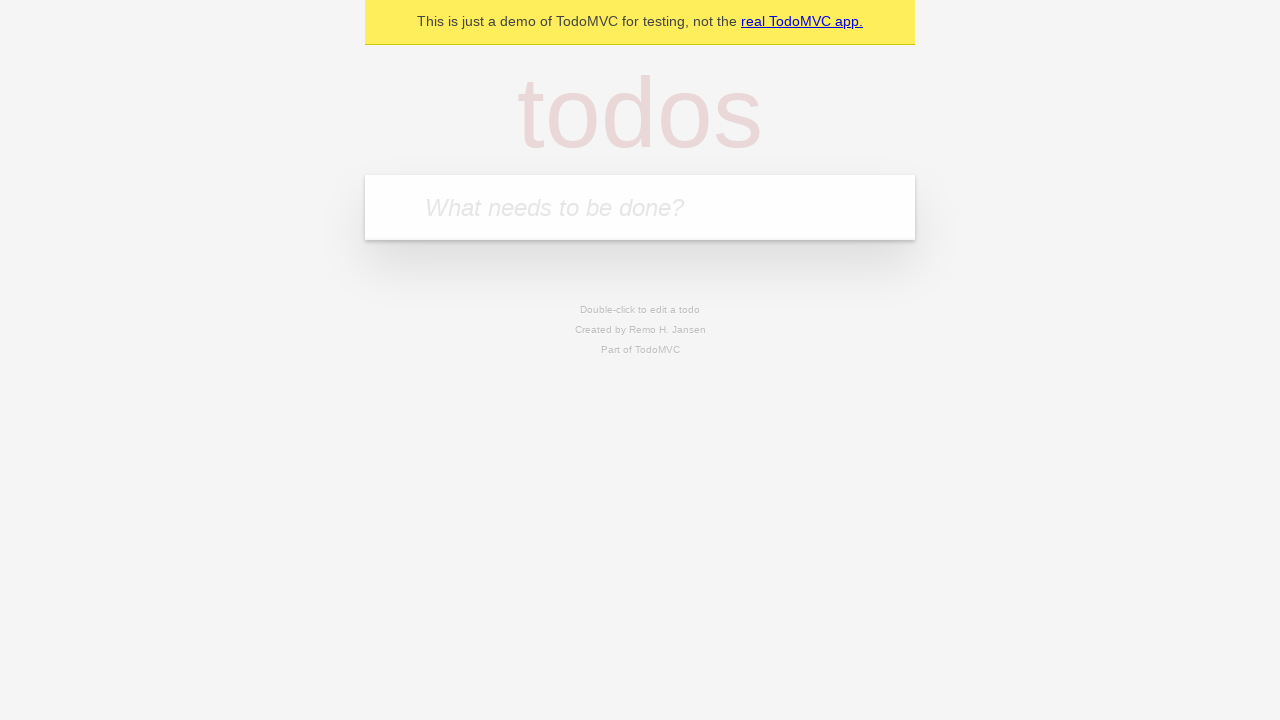

Filled todo input with 'buy some cheese' on internal:attr=[placeholder="What needs to be done?"i]
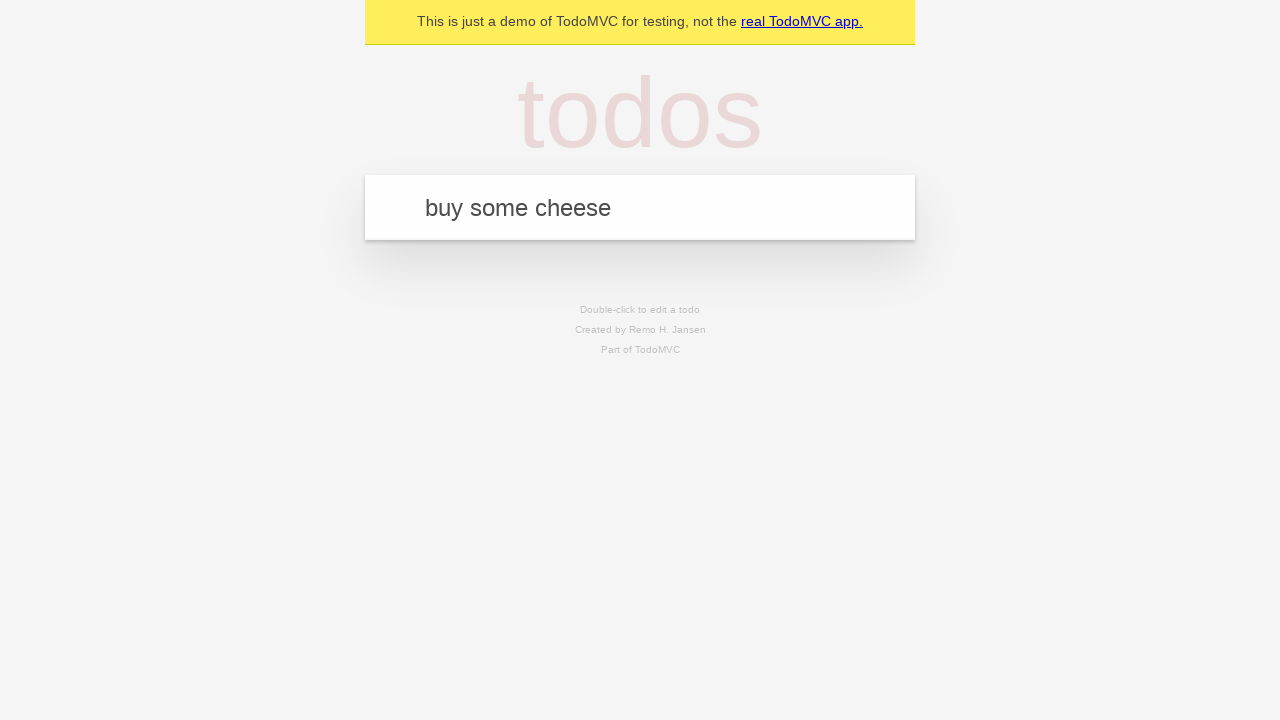

Pressed Enter to add first todo item on internal:attr=[placeholder="What needs to be done?"i]
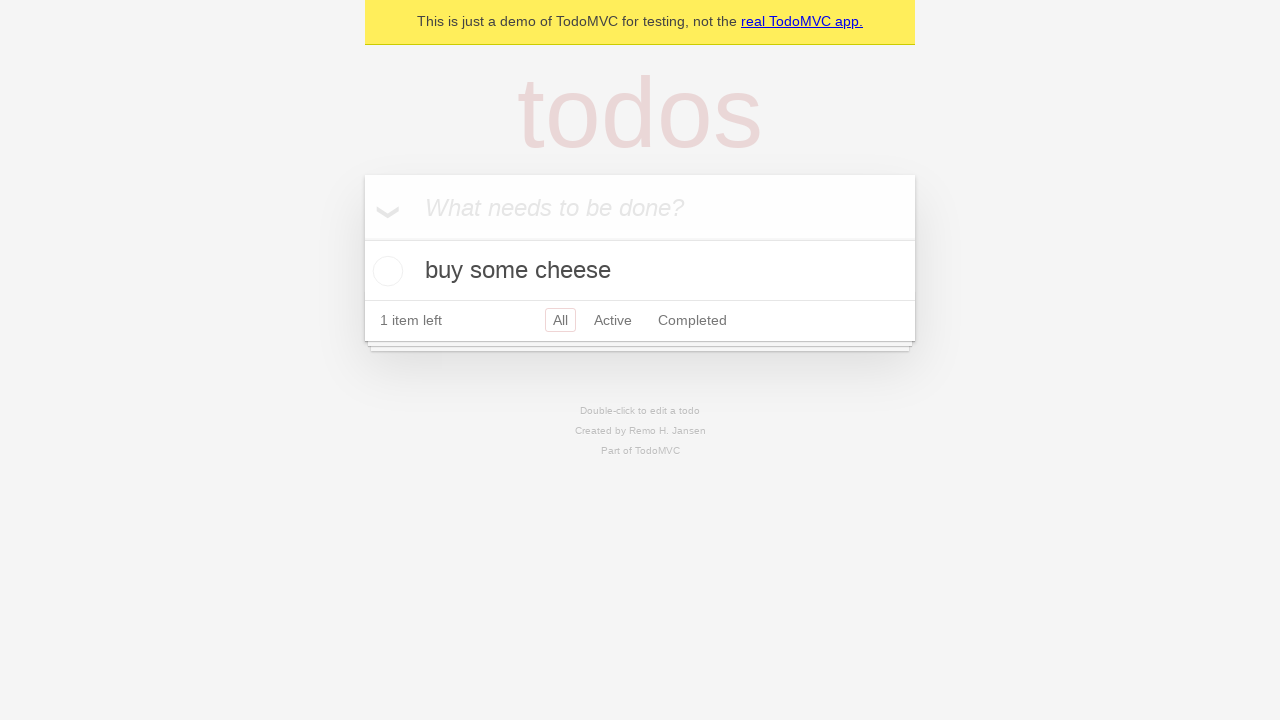

Todo counter element loaded after adding first item
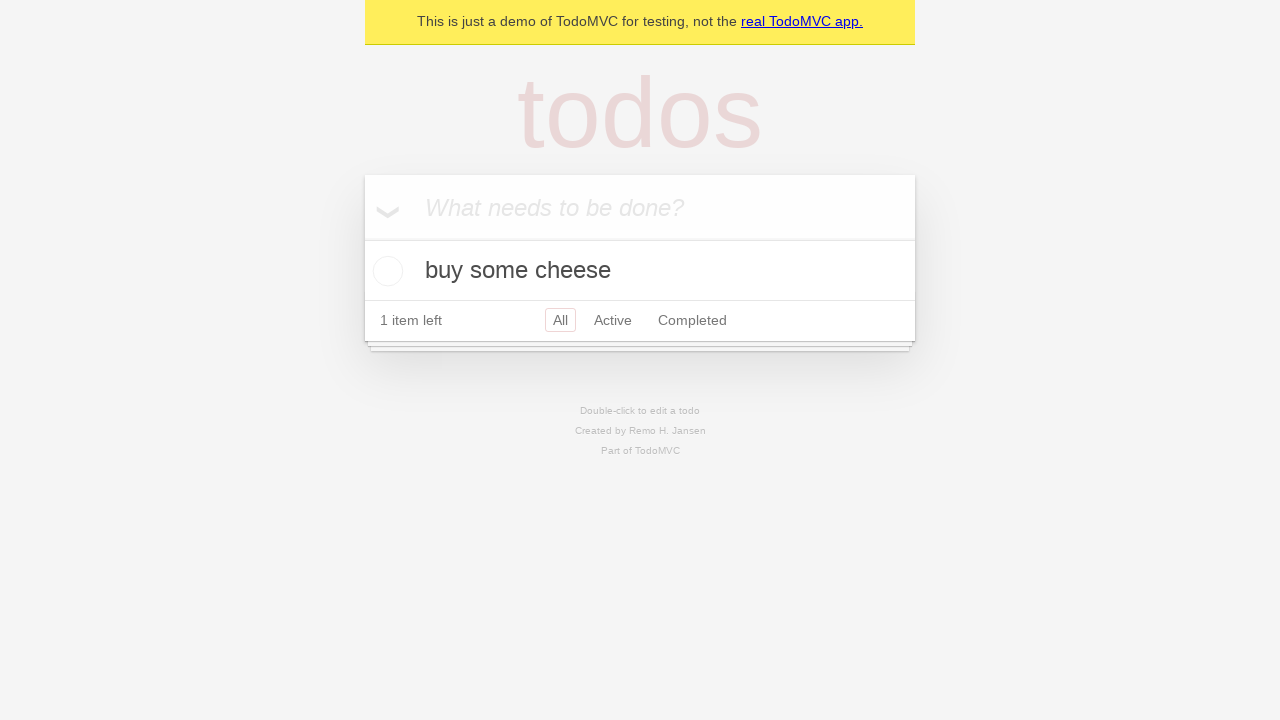

Filled todo input with 'feed the cat' on internal:attr=[placeholder="What needs to be done?"i]
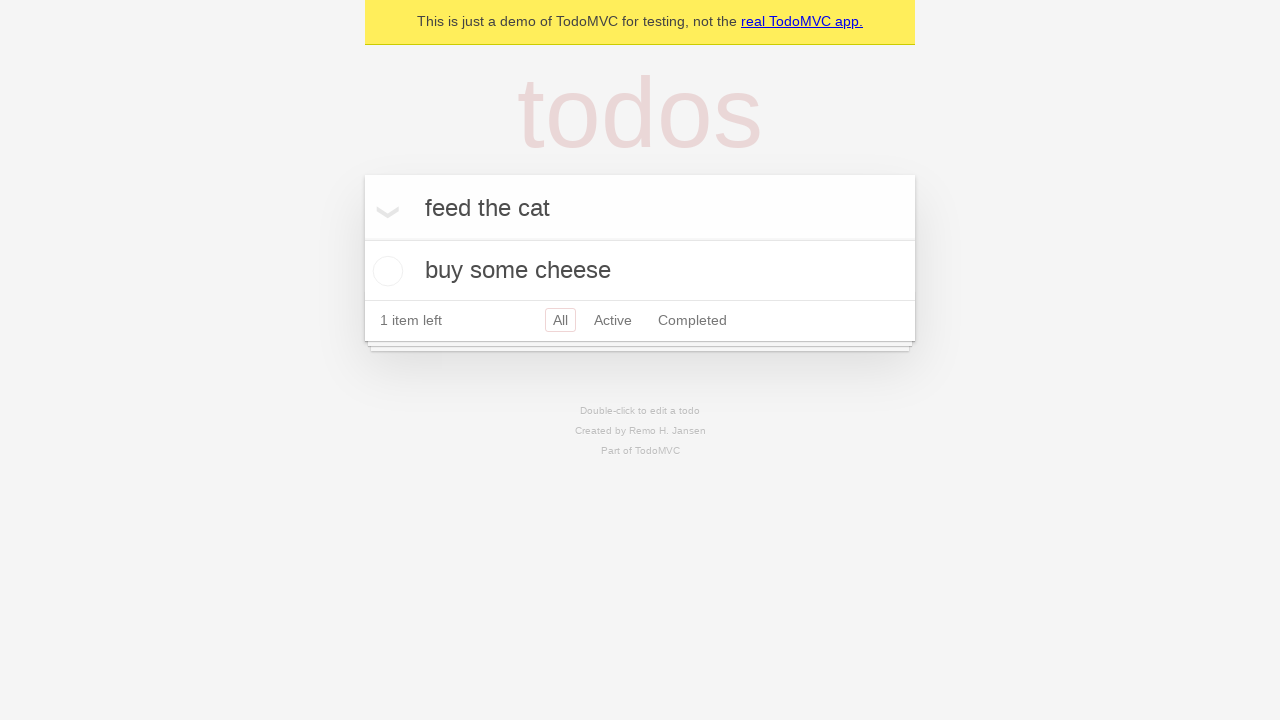

Pressed Enter to add second todo item on internal:attr=[placeholder="What needs to be done?"i]
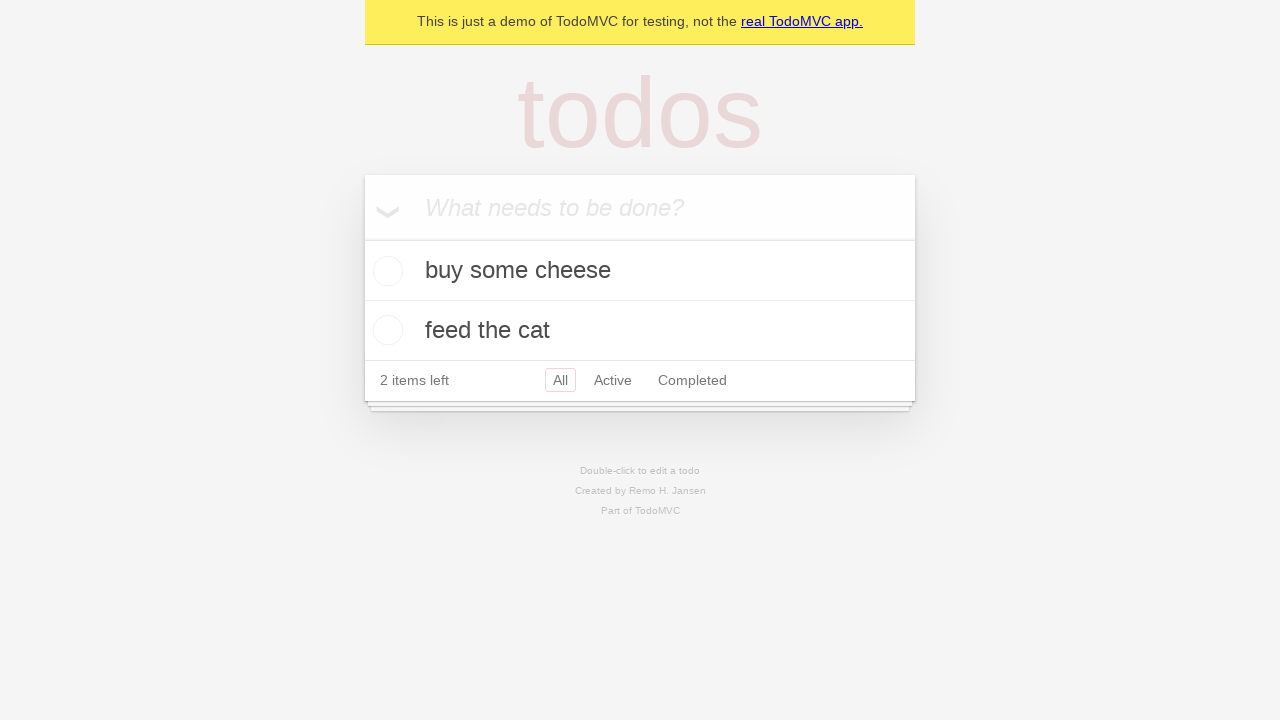

Todo counter element updated to show 2 items
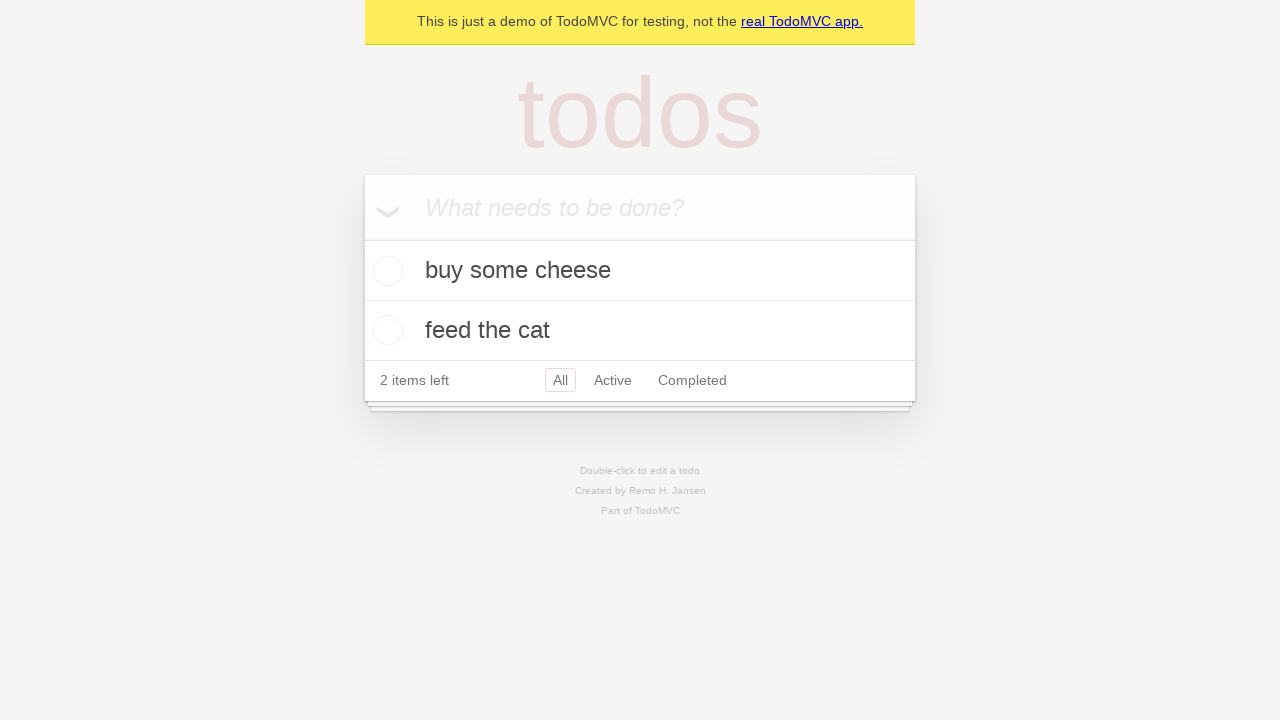

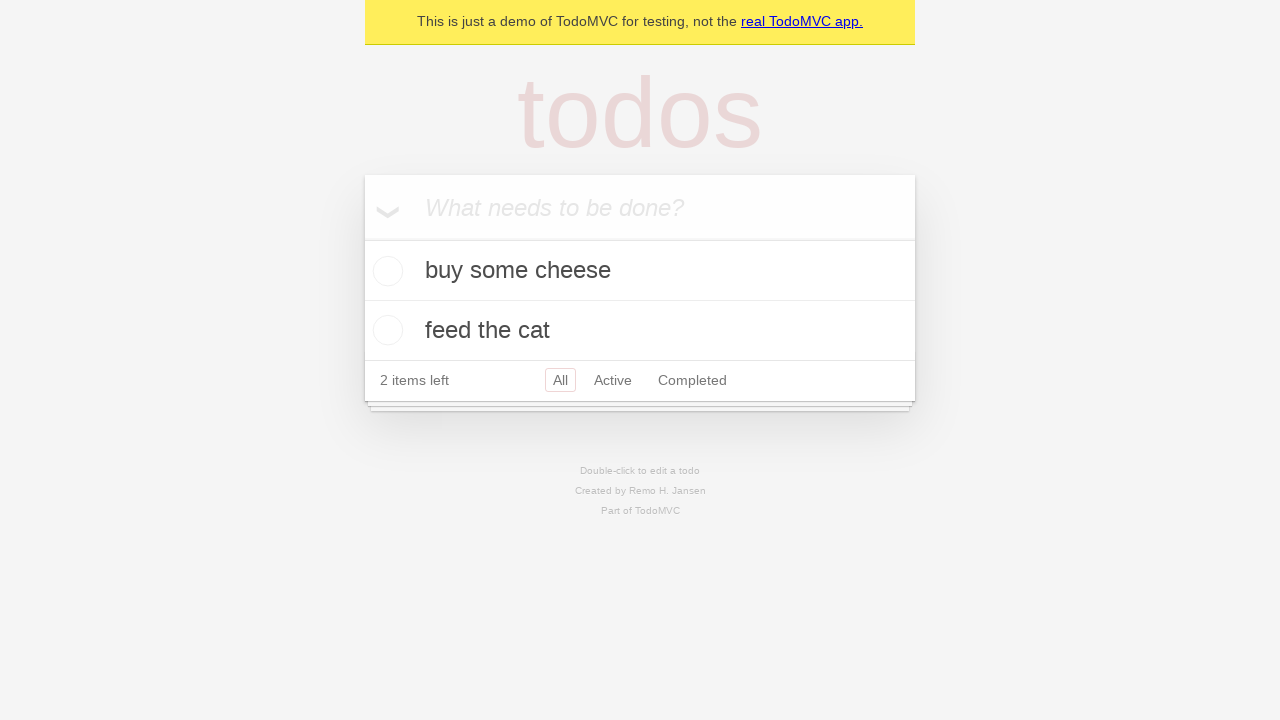